Tests iframe interaction and mouse hover functionality by switching between iframe and main content, performing hover actions on different elements

Starting URL: https://rahulshettyacademy.com/AutomationPractice/

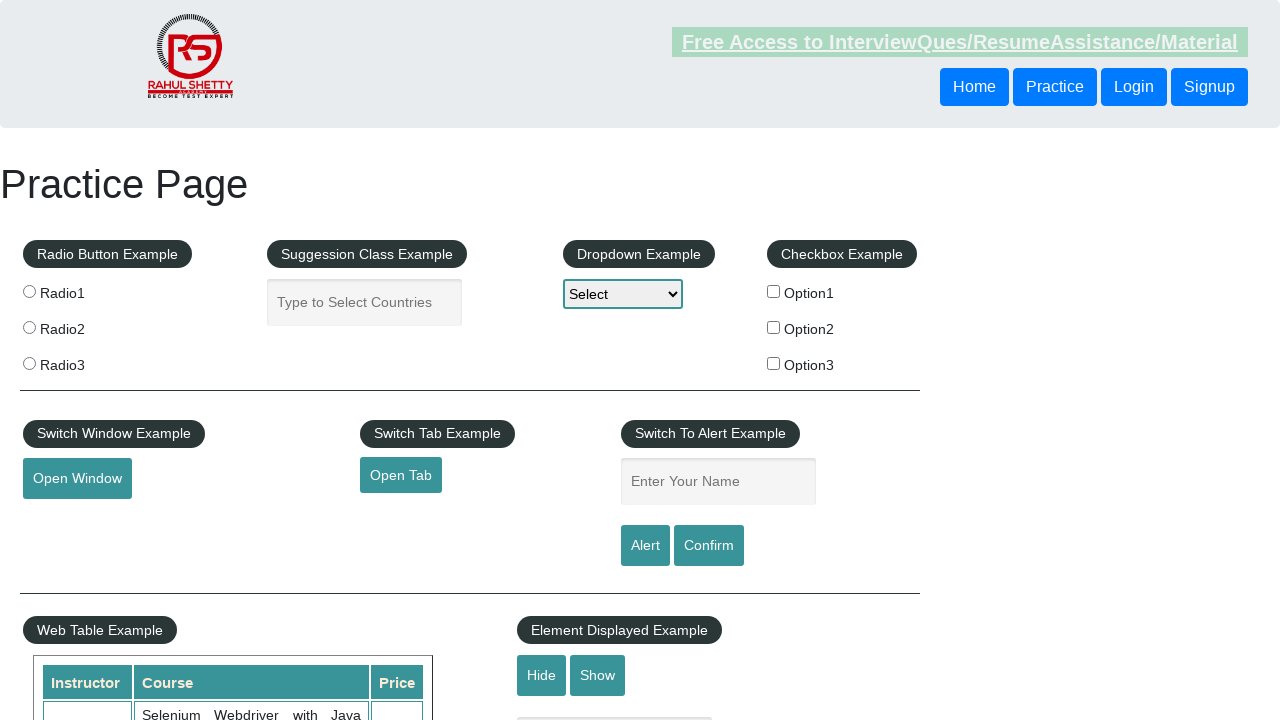

Scrolled down 1300px to make iframe visible
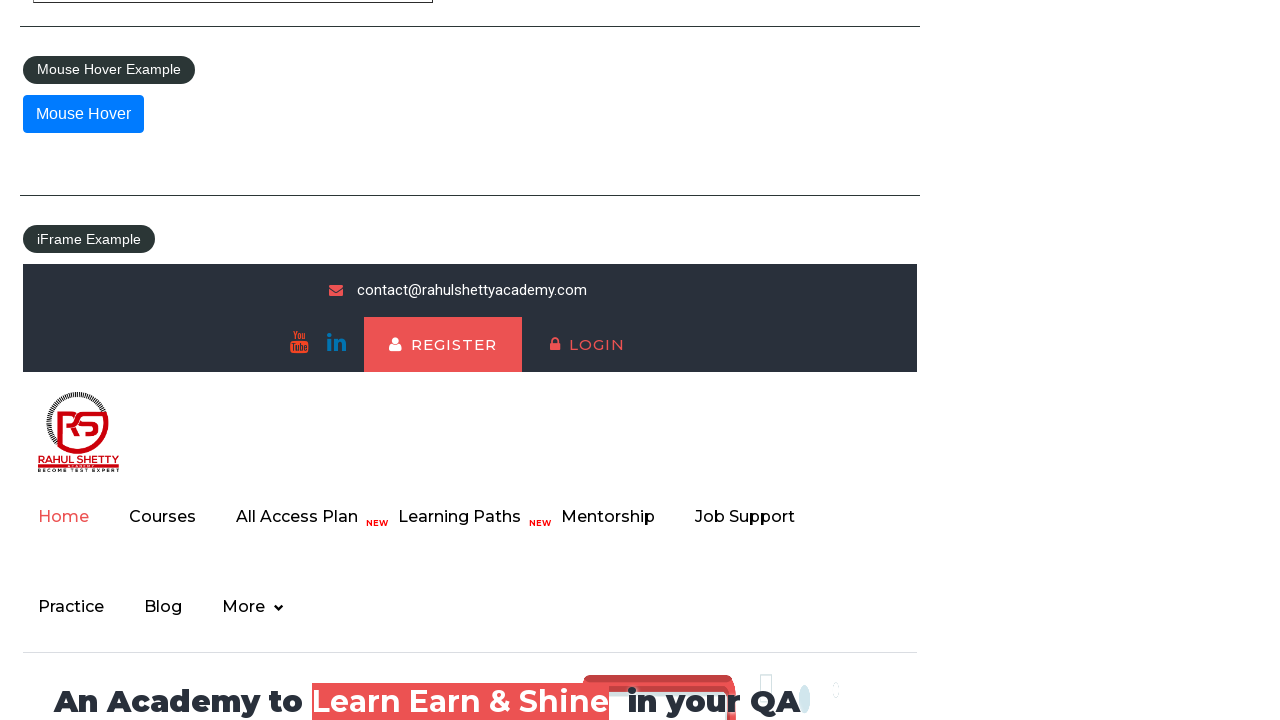

Found 1 iframe(s) with id 'courses-iframe'
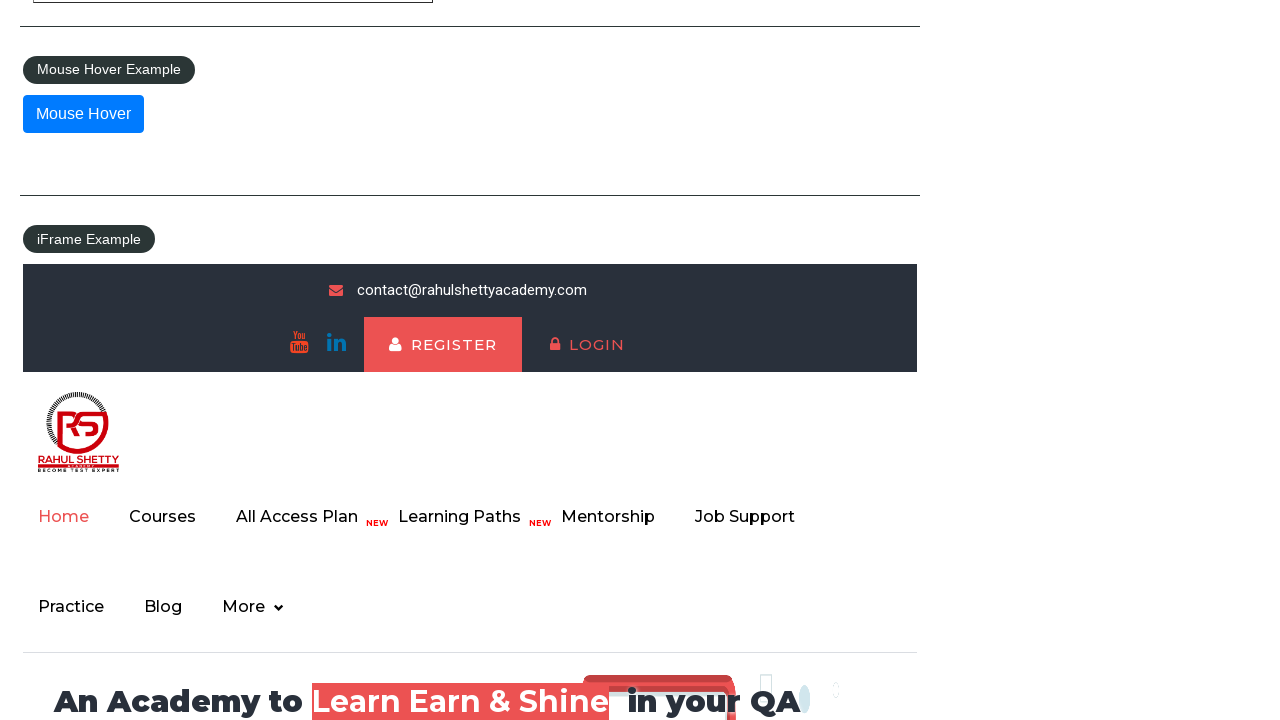

Switched to first iframe
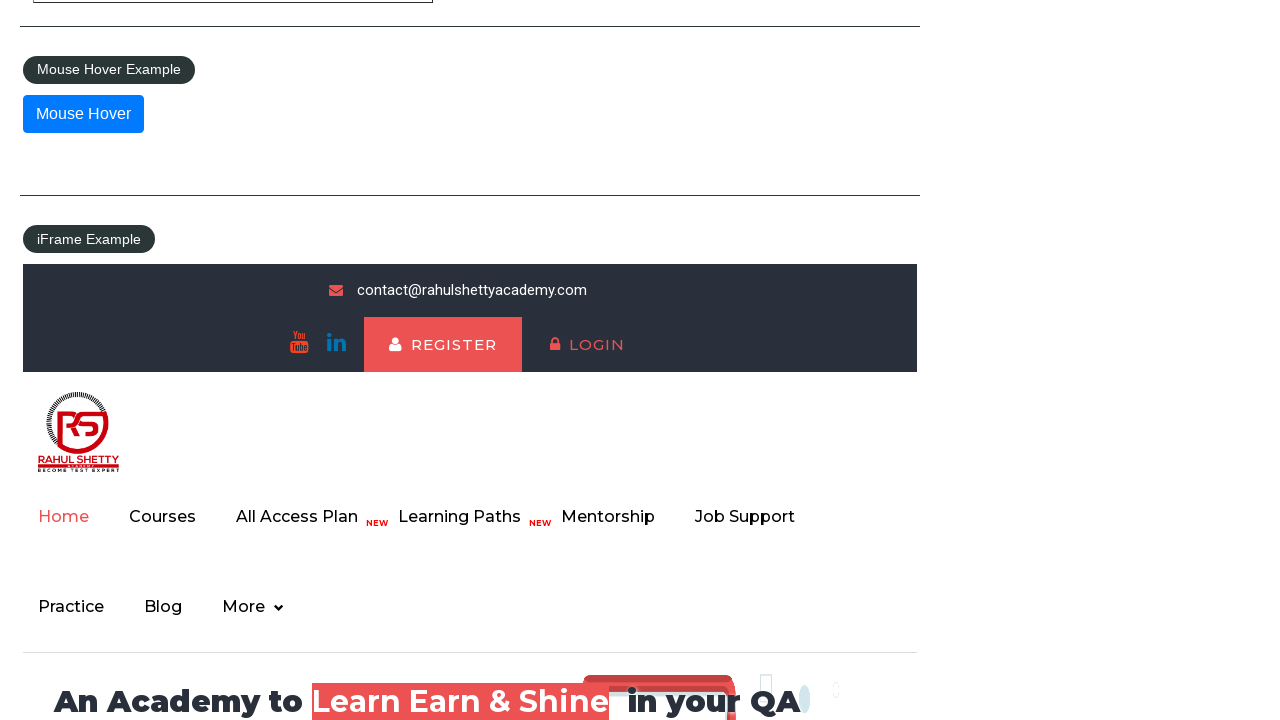

Hovered over first dropdown toggle element inside iframe at (253, 607) on iframe >> nth=0 >> internal:control=enter-frame >> (//*[@class='dropdown-toggle'
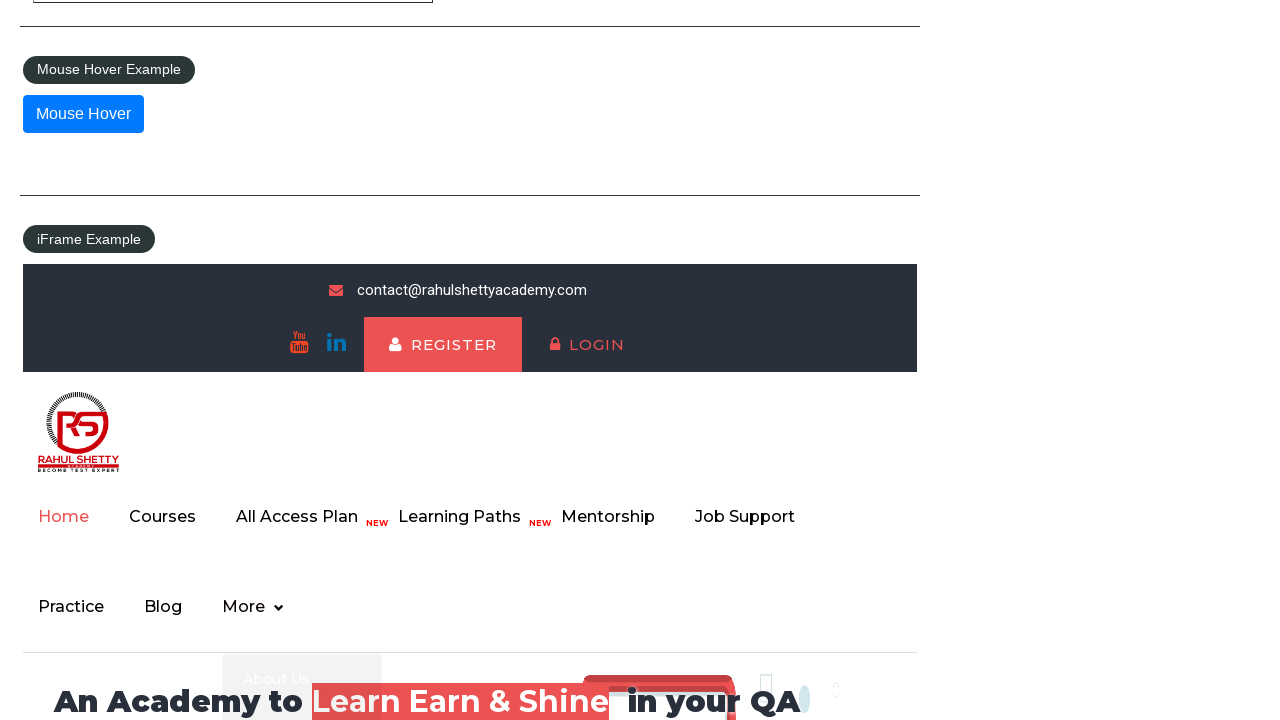

Waited 1000ms to observe hover effect
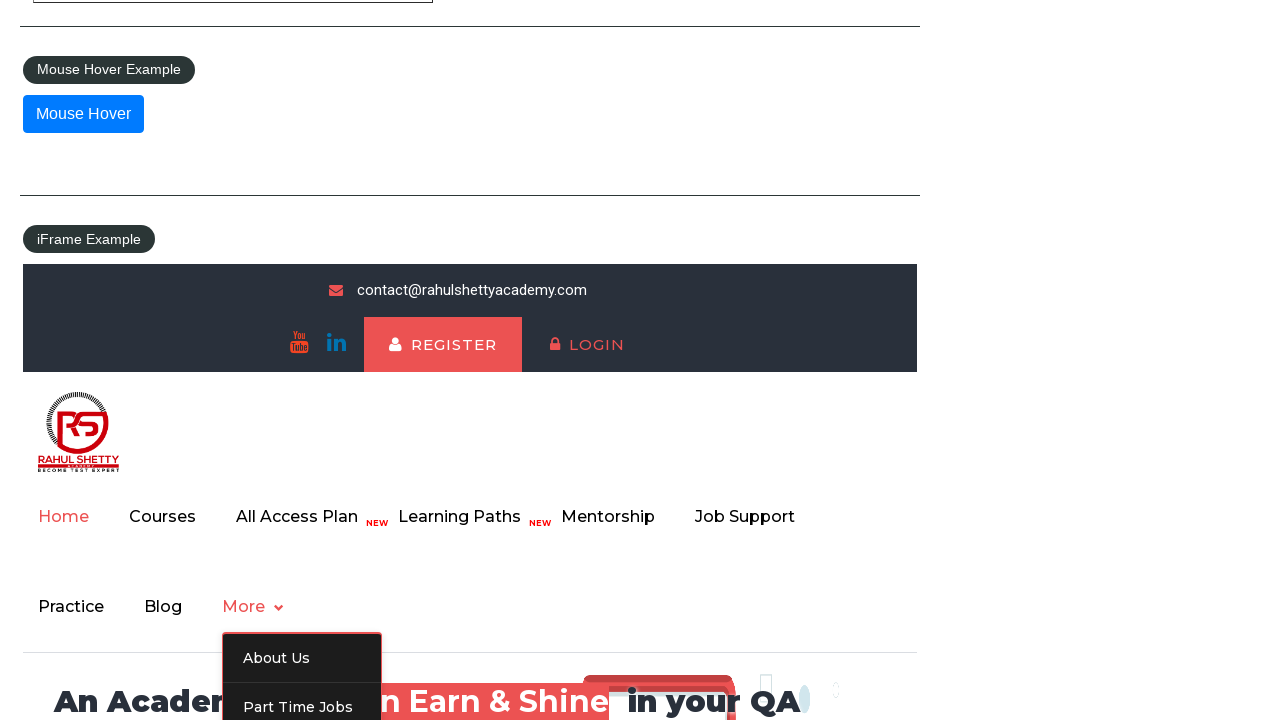

Hovered over mousehover element in main content at (83, 114) on #mousehover
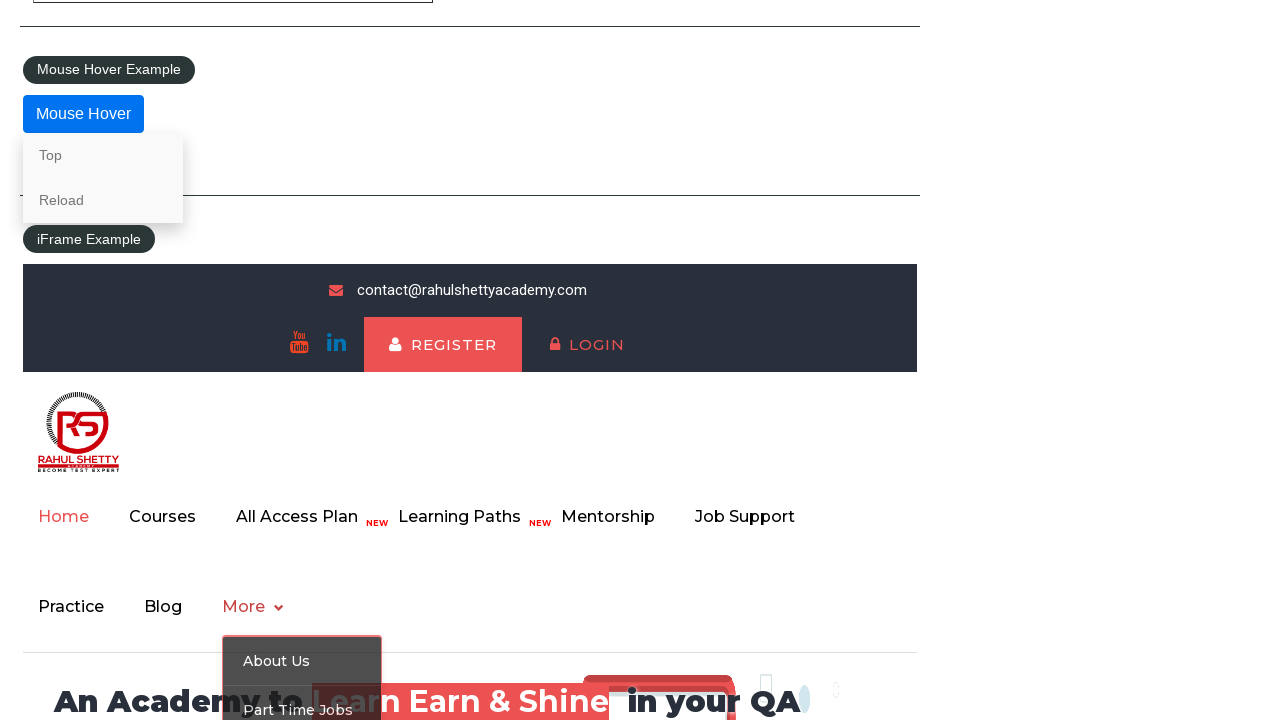

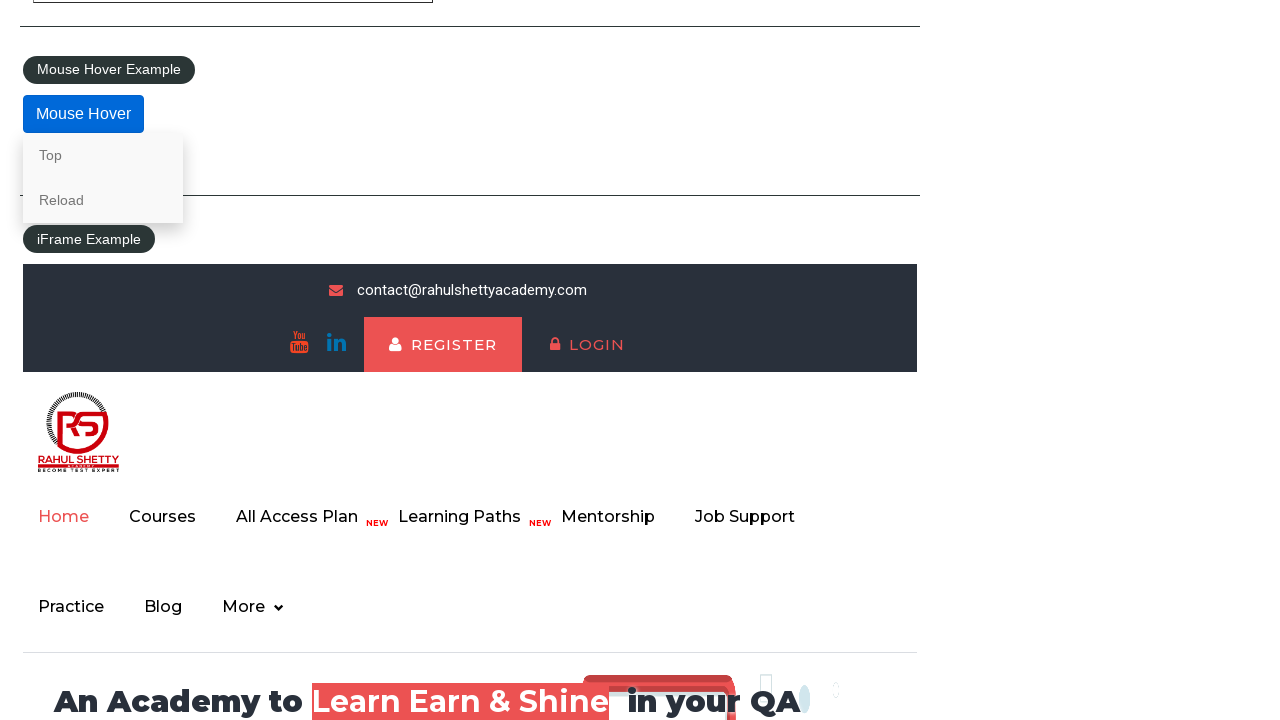